Tests right-click context menu functionality by performing right-click on a button, selecting Copy and Paste options from the context menu, and handling alert dialogs

Starting URL: https://swisnl.github.io/jQuery-contextMenu/demo.html

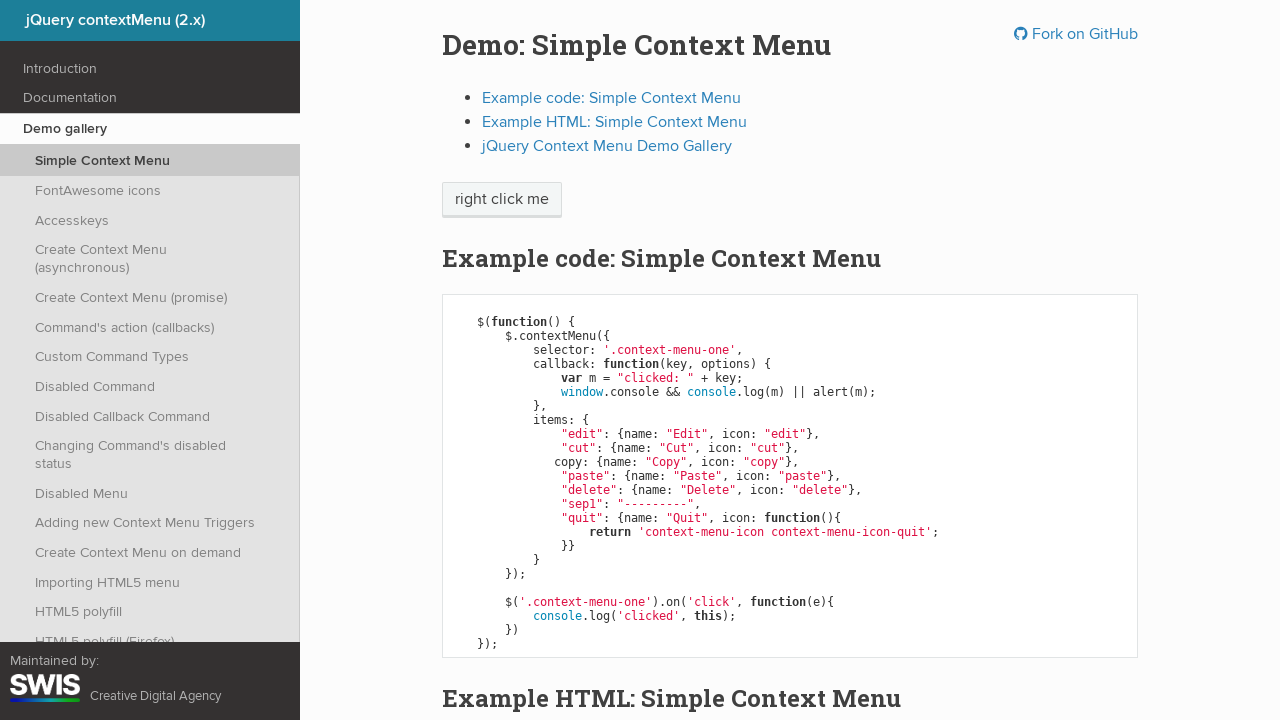

Located the context menu button element
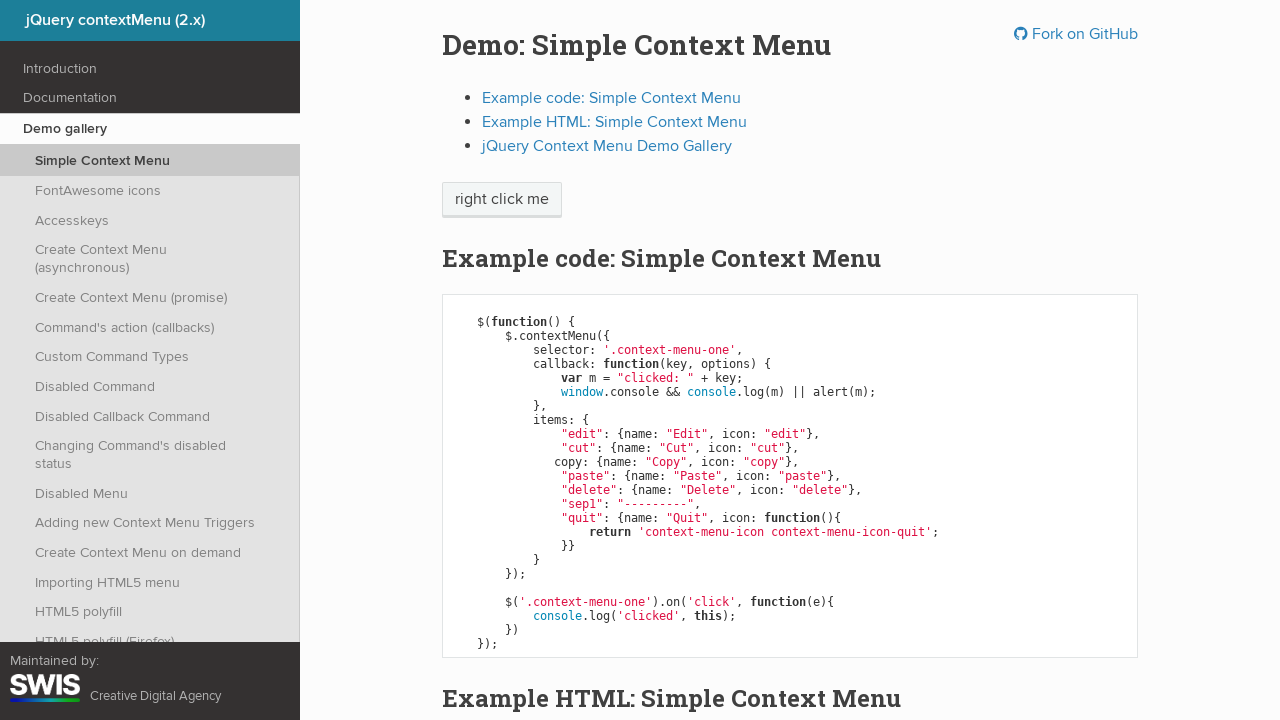

Performed right-click on the button to open context menu at (502, 200) on xpath=//span[@class='context-menu-one btn btn-neutral']
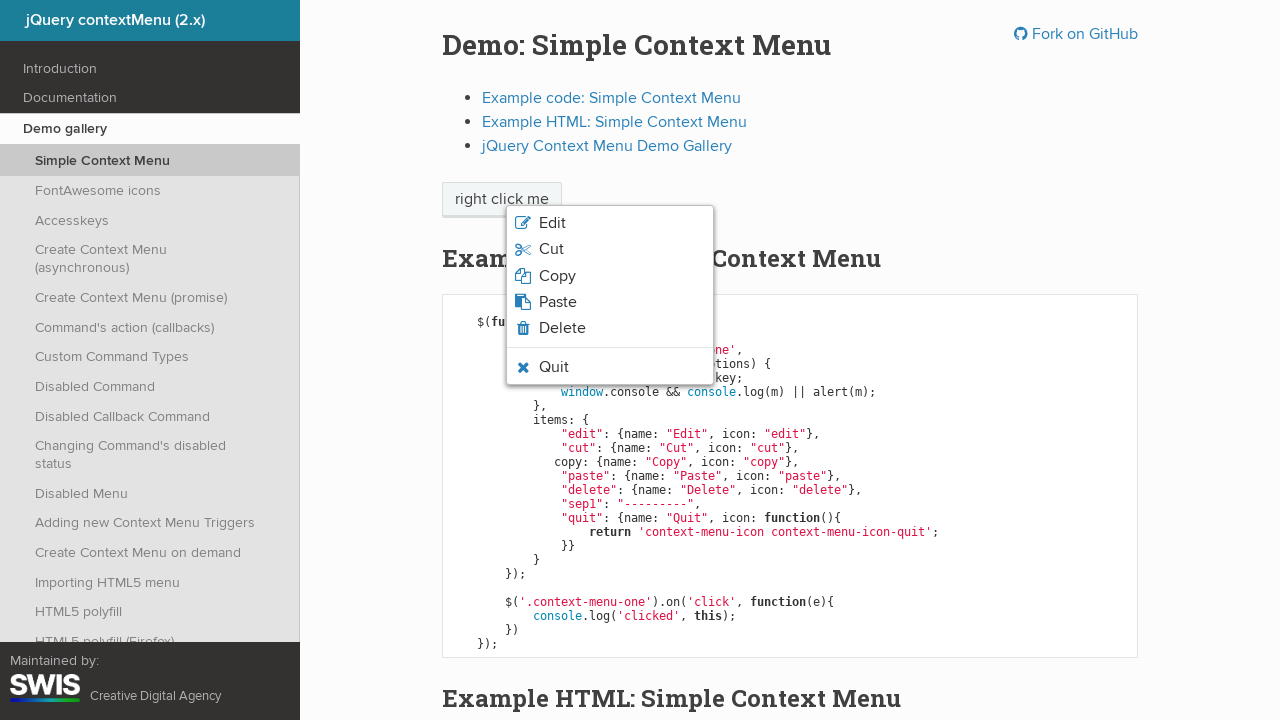

Clicked Copy option from context menu at (557, 276) on xpath=(//span[contains(text(),'Copy')])[2]
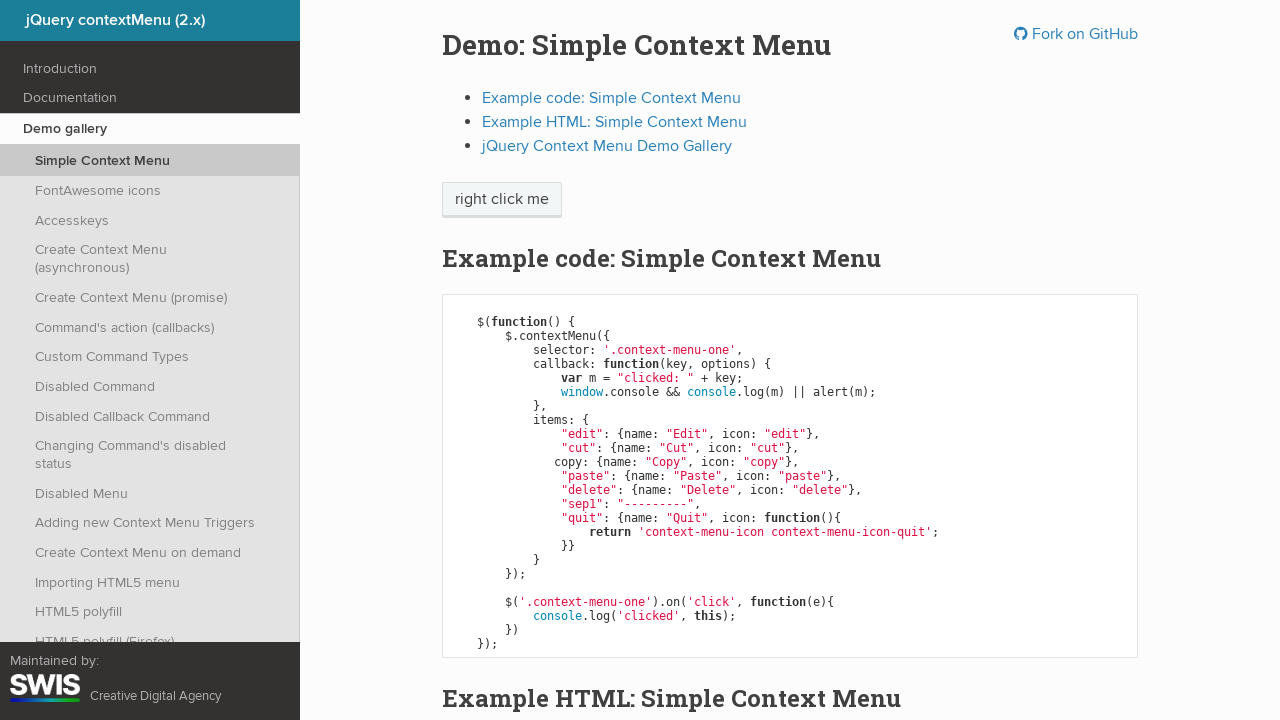

Set up dialog handler to accept alerts
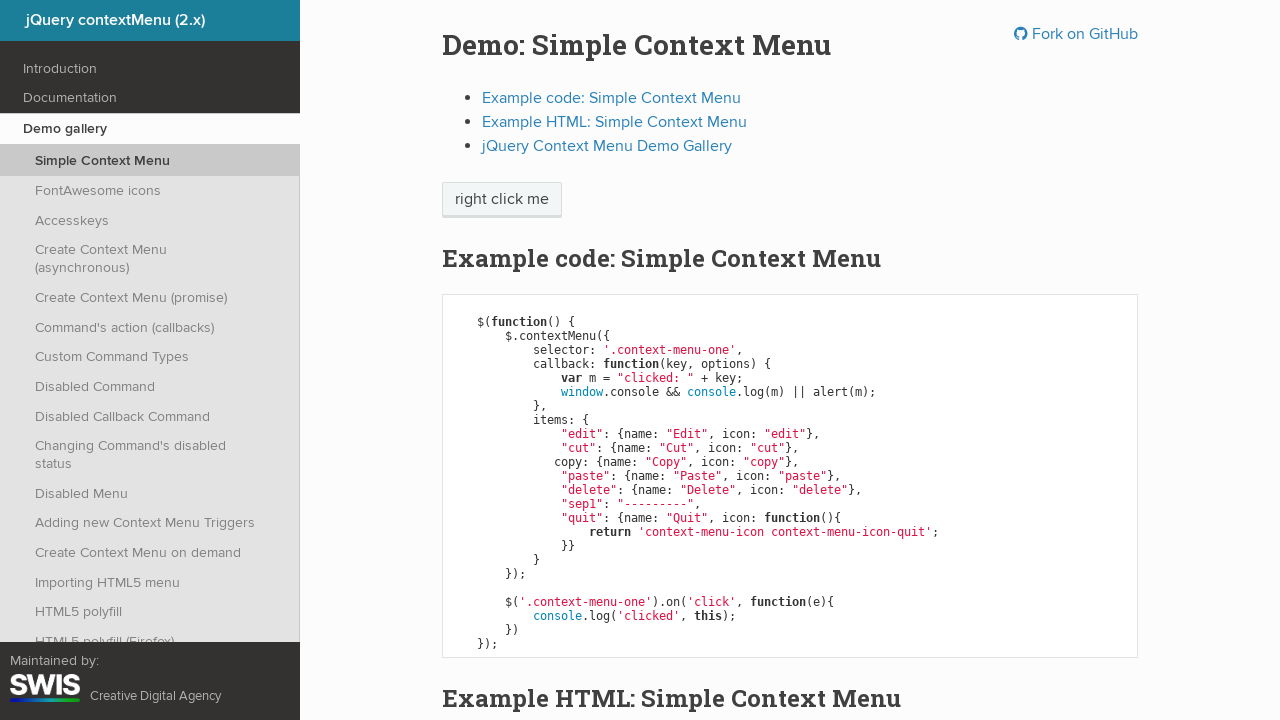

Waited for alert dialog to appear and be handled
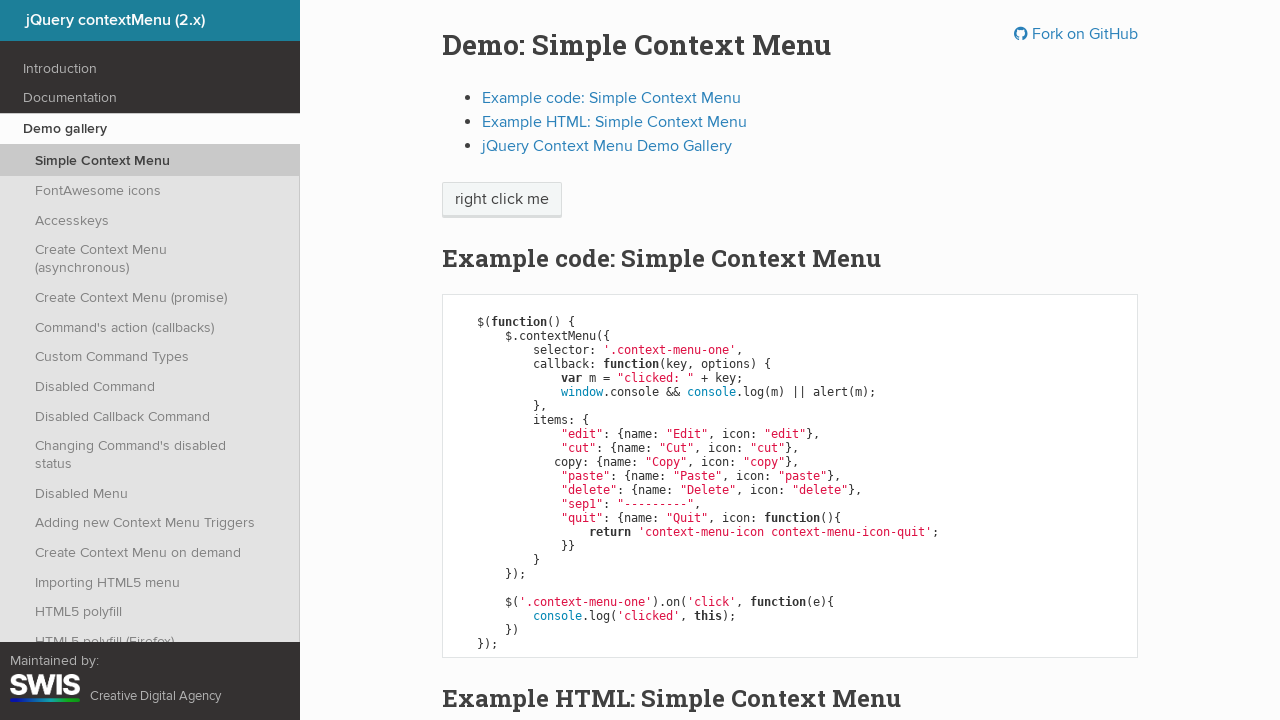

Performed second right-click on the button to open context menu again at (502, 200) on xpath=//span[@class='context-menu-one btn btn-neutral']
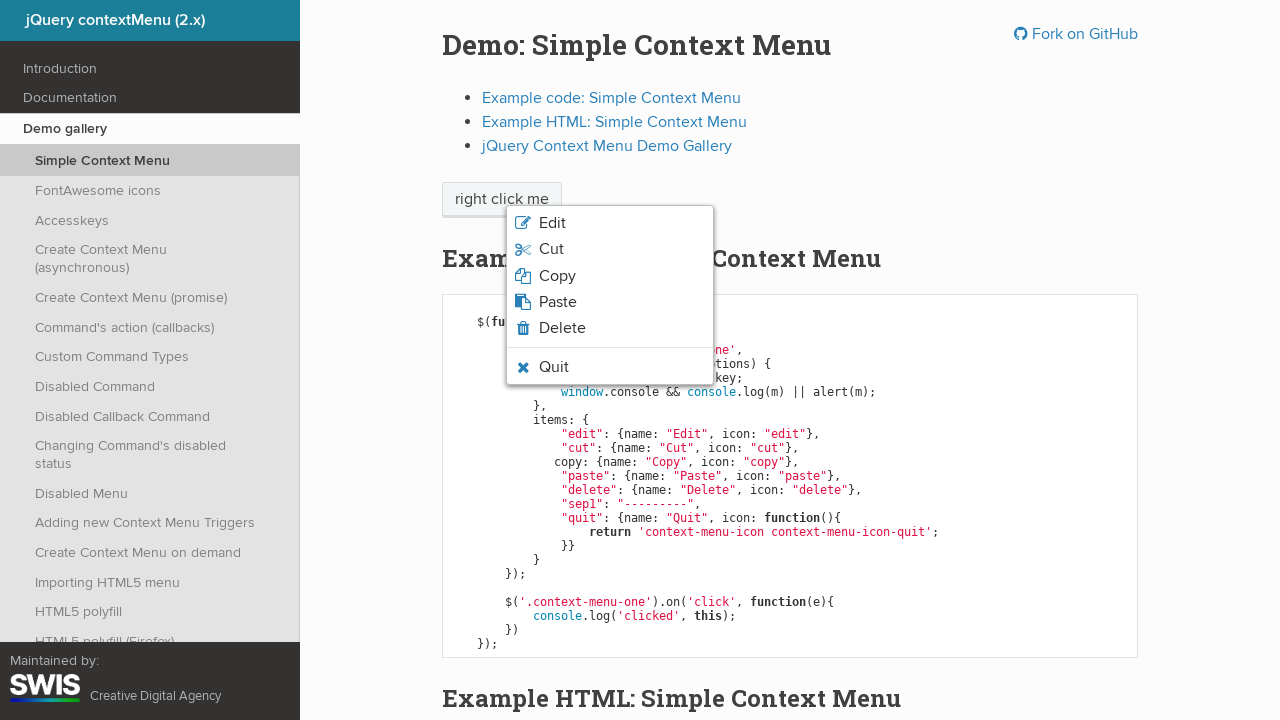

Clicked Paste option from context menu at (558, 302) on xpath=(//span[contains(text(),'Paste')])[2]
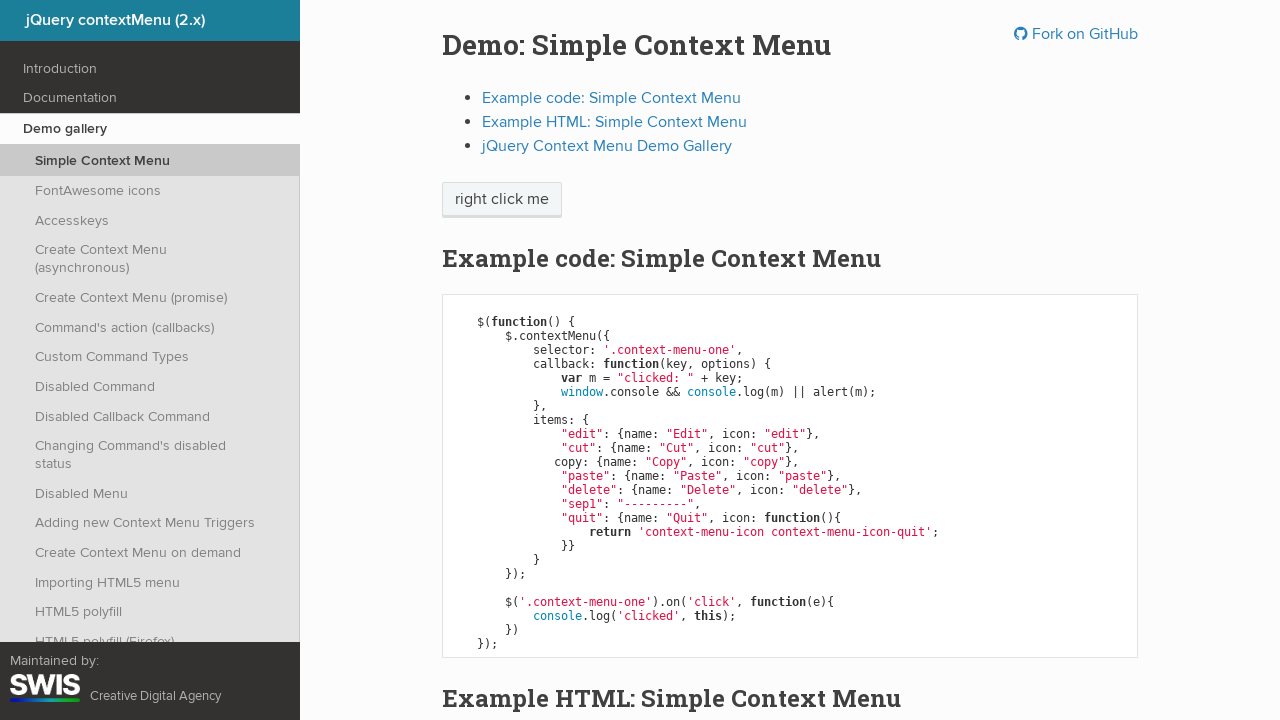

Waited for second alert dialog to be handled
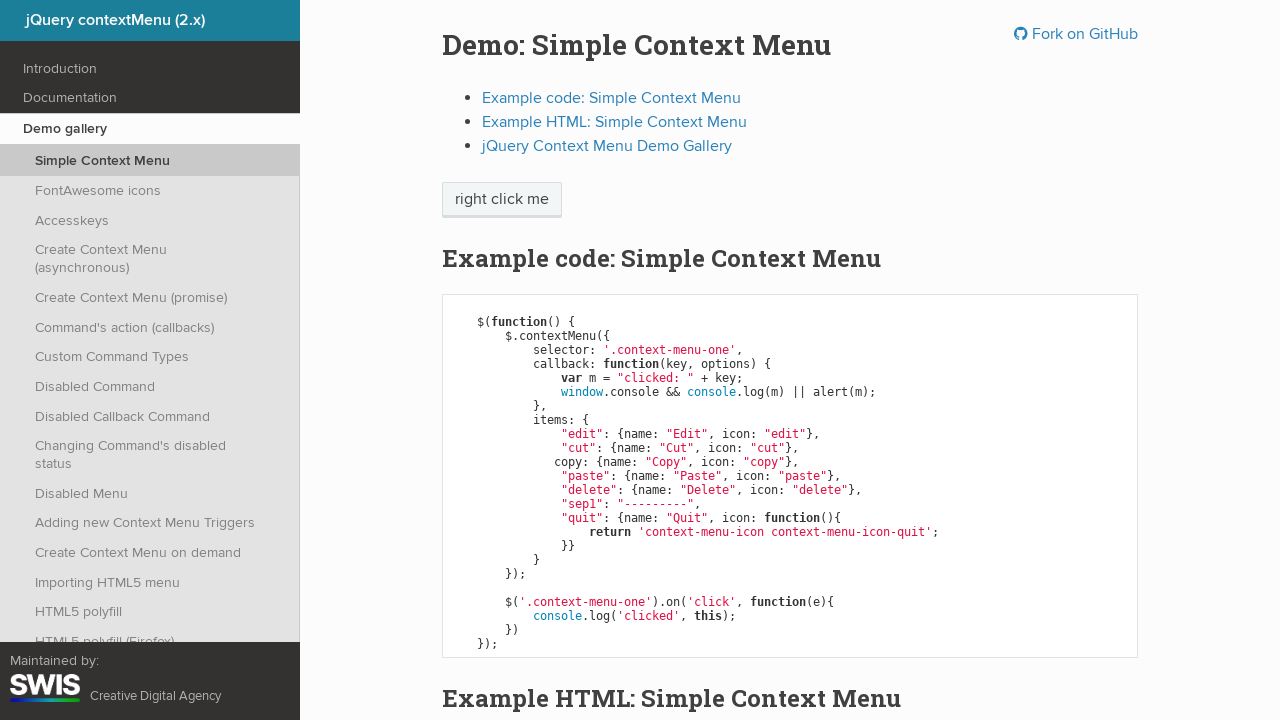

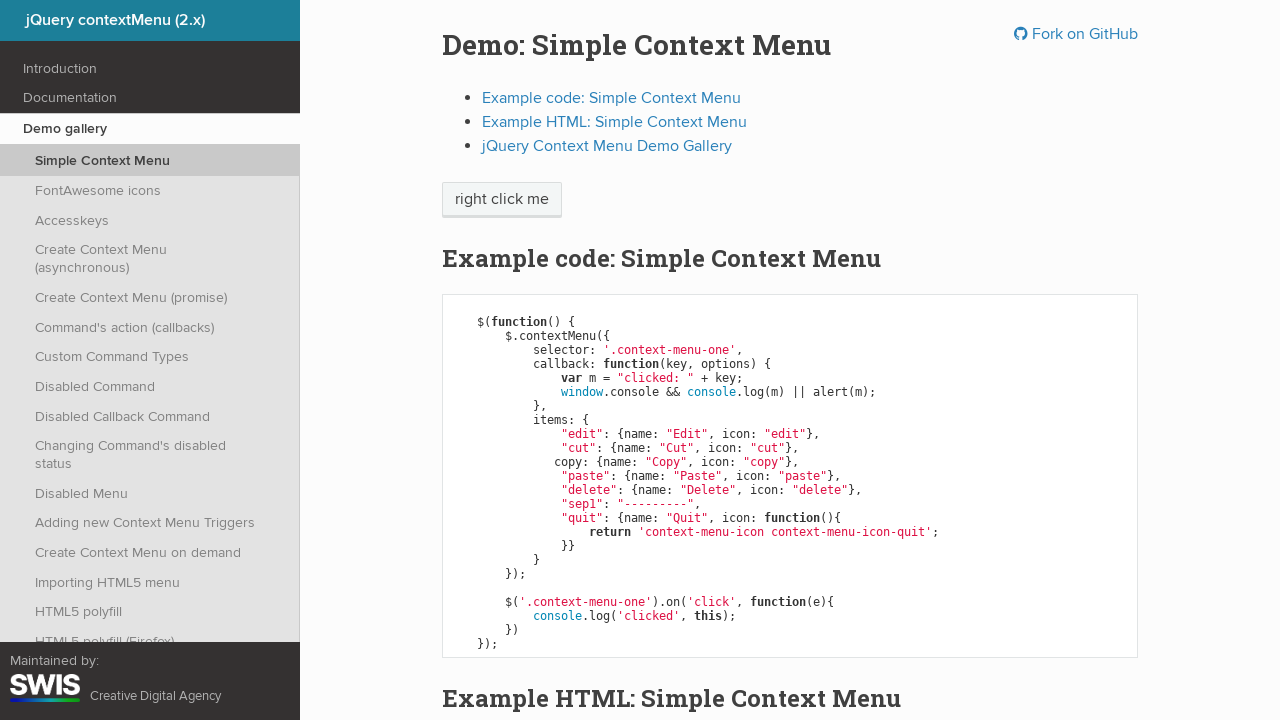